Tests multi-selection functionality by using Ctrl+click to select multiple list items

Starting URL: https://www.leafground.com/list.xhtml

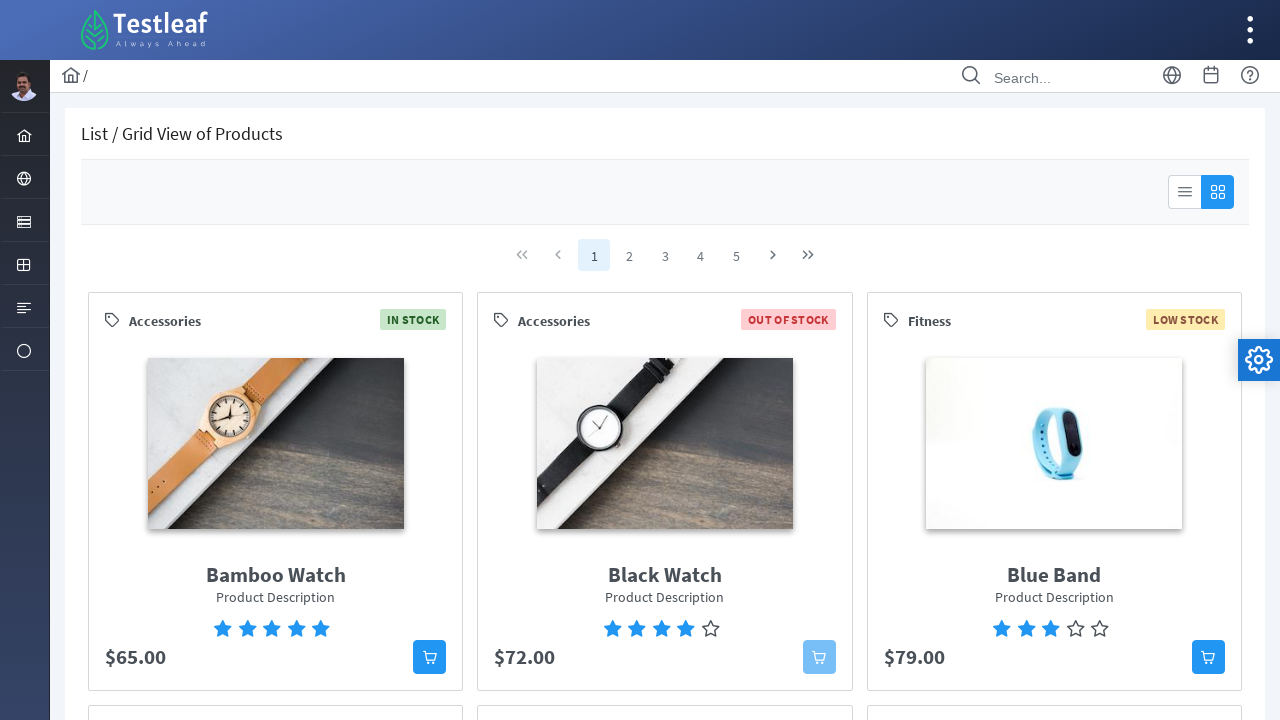

Waited for list items to load
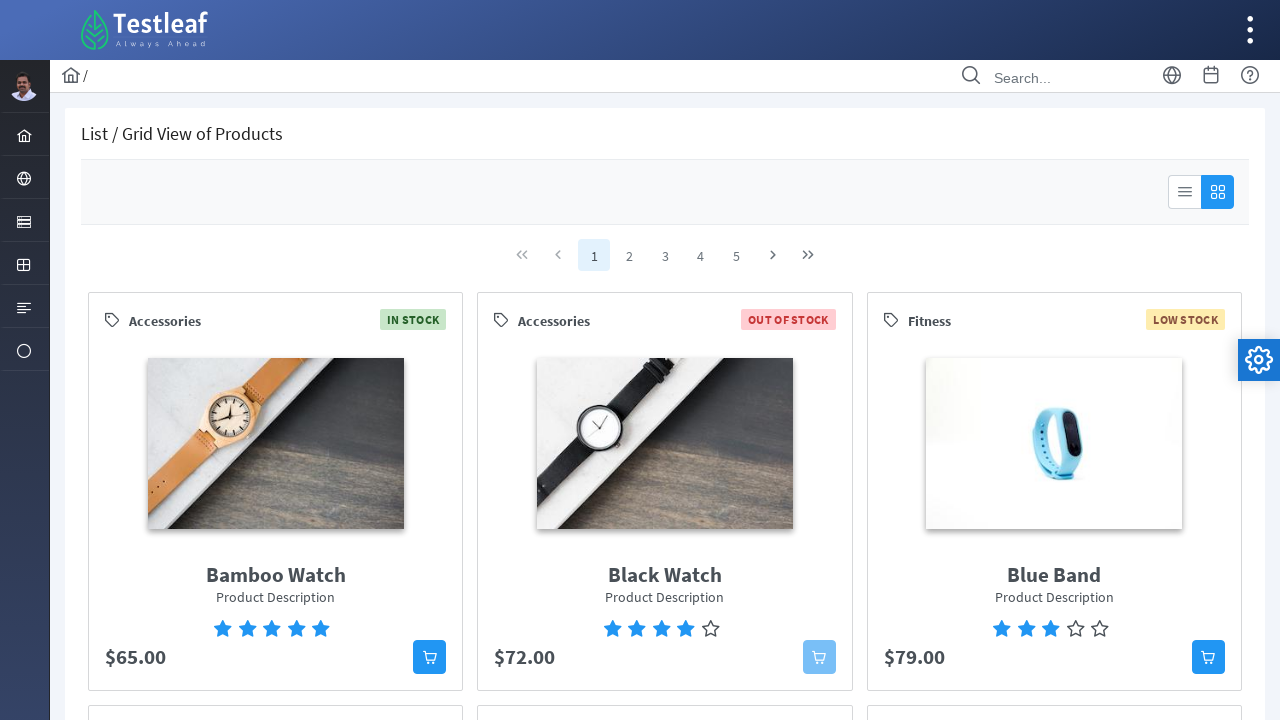

Retrieved all list items from the 'From' list
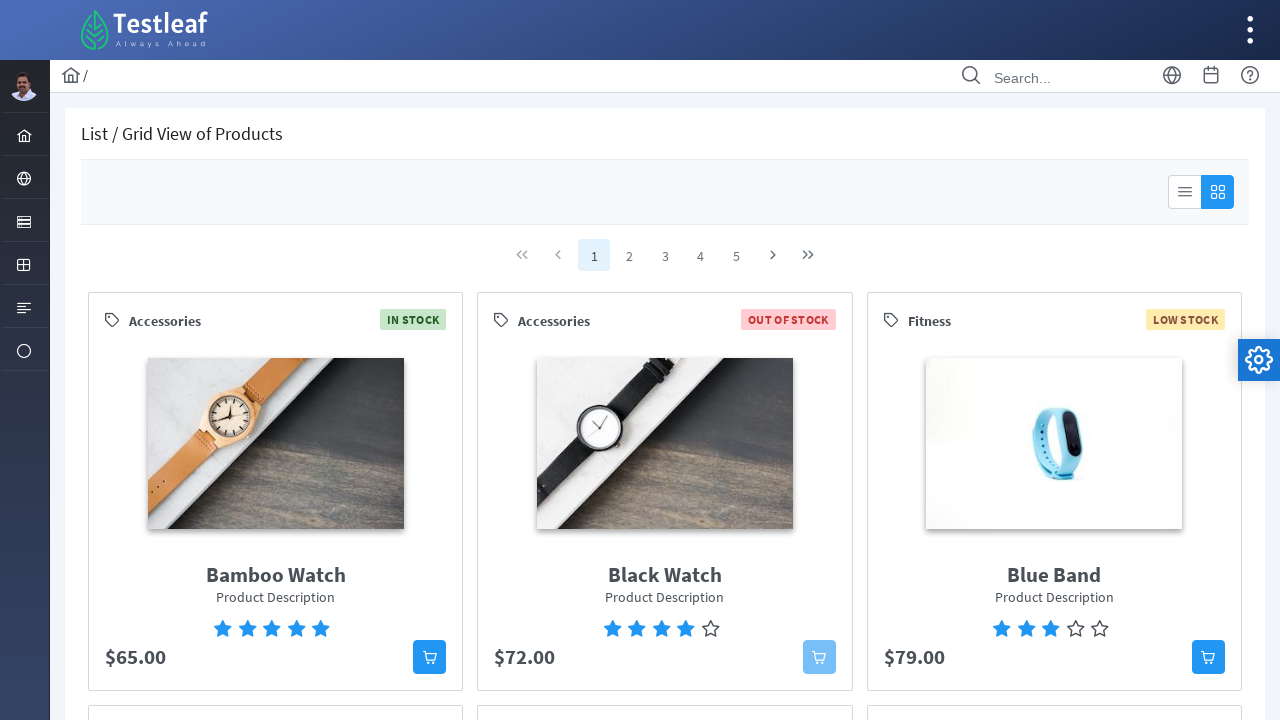

Pressed Control key down for multi-selection
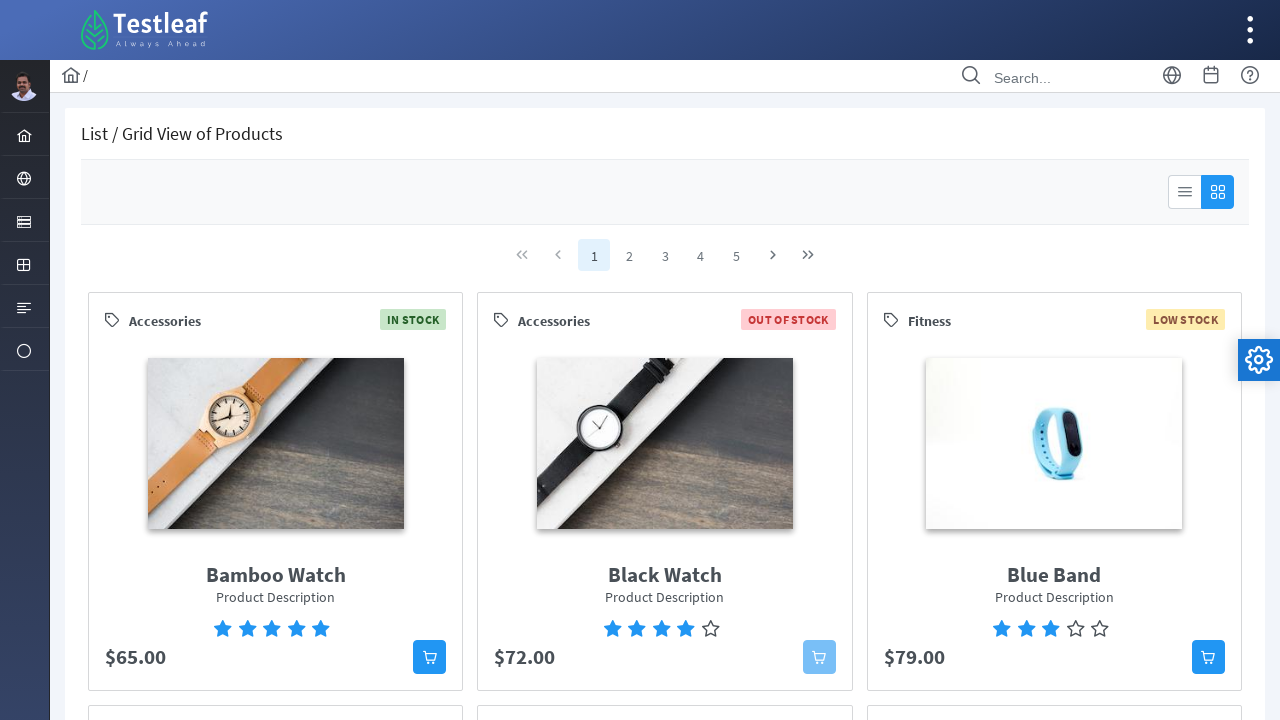

Ctrl+clicked first list item at (291, 472) on xpath=//ul[@aria-label='From']/li >> nth=0
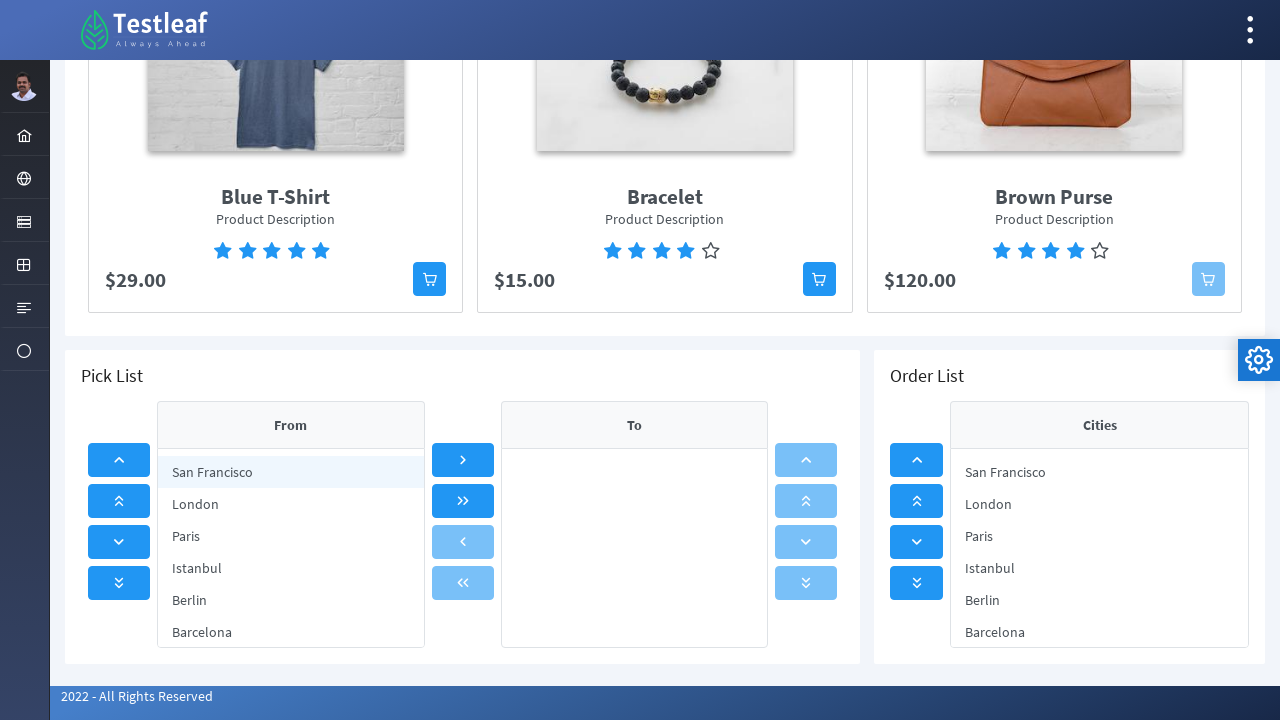

Ctrl+clicked second list item at (291, 504) on xpath=//ul[@aria-label='From']/li >> nth=1
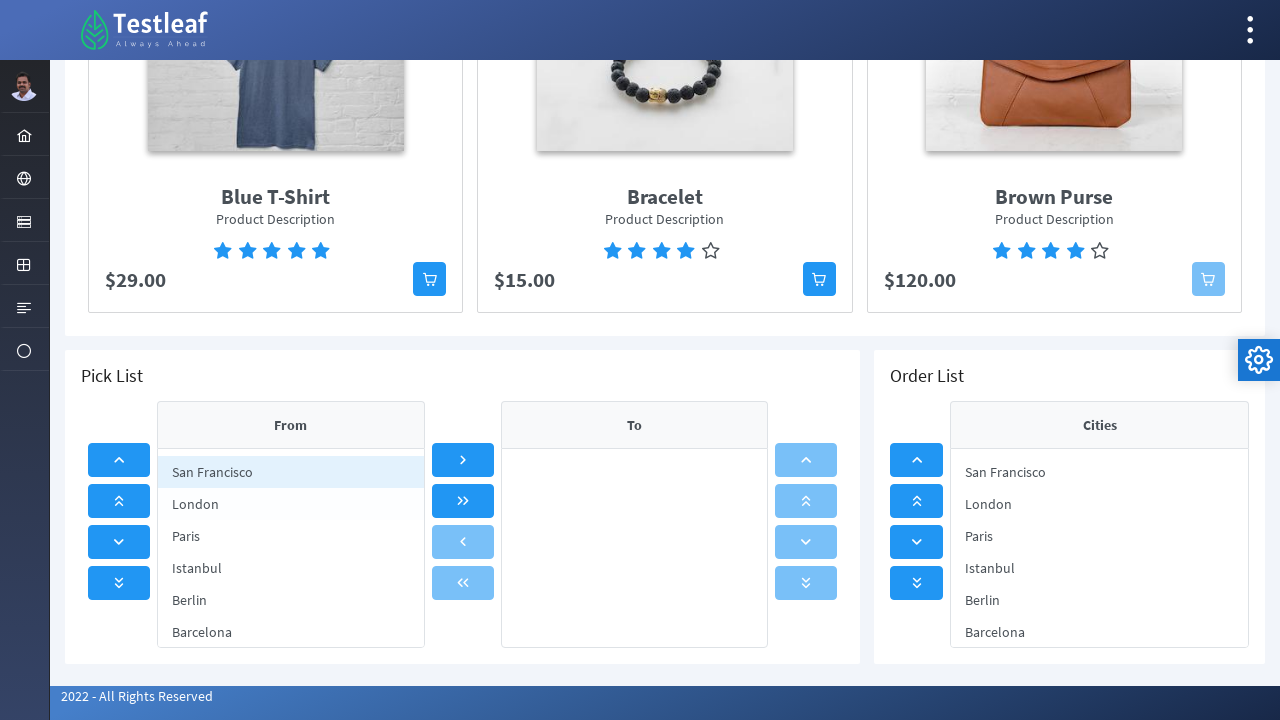

Ctrl+clicked third list item at (291, 536) on xpath=//ul[@aria-label='From']/li >> nth=2
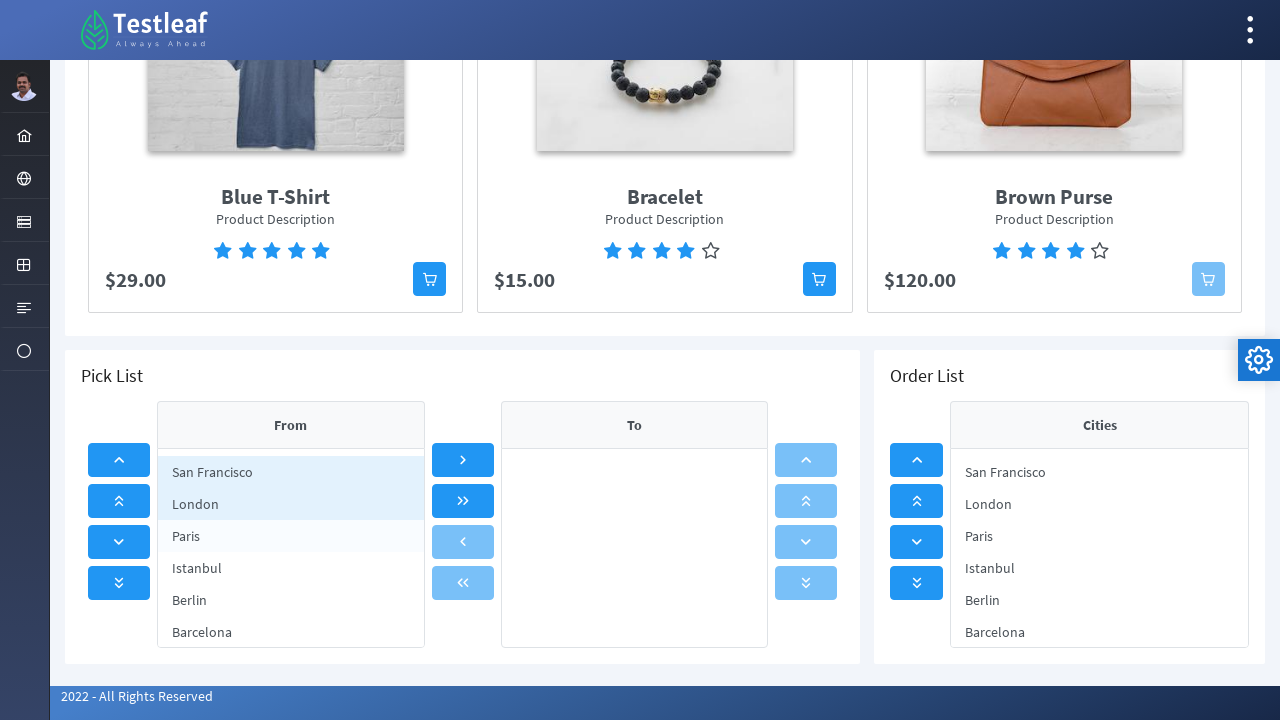

Released Control key after multi-selection
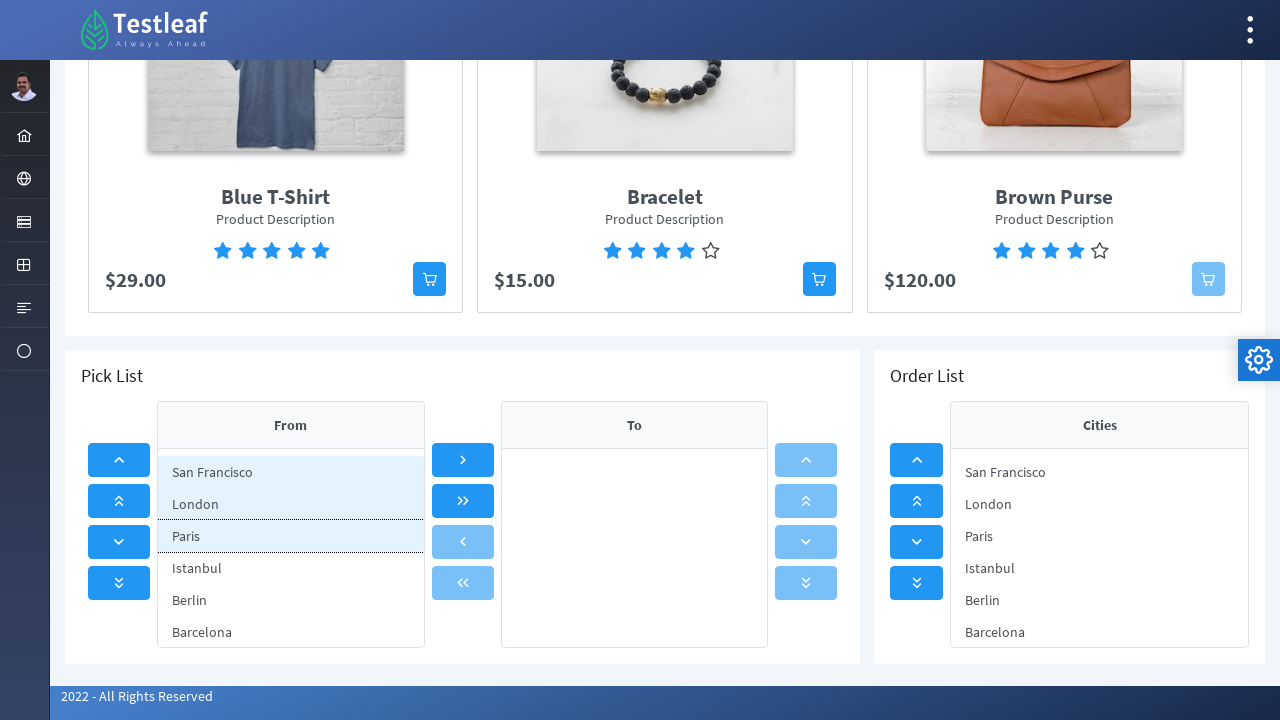

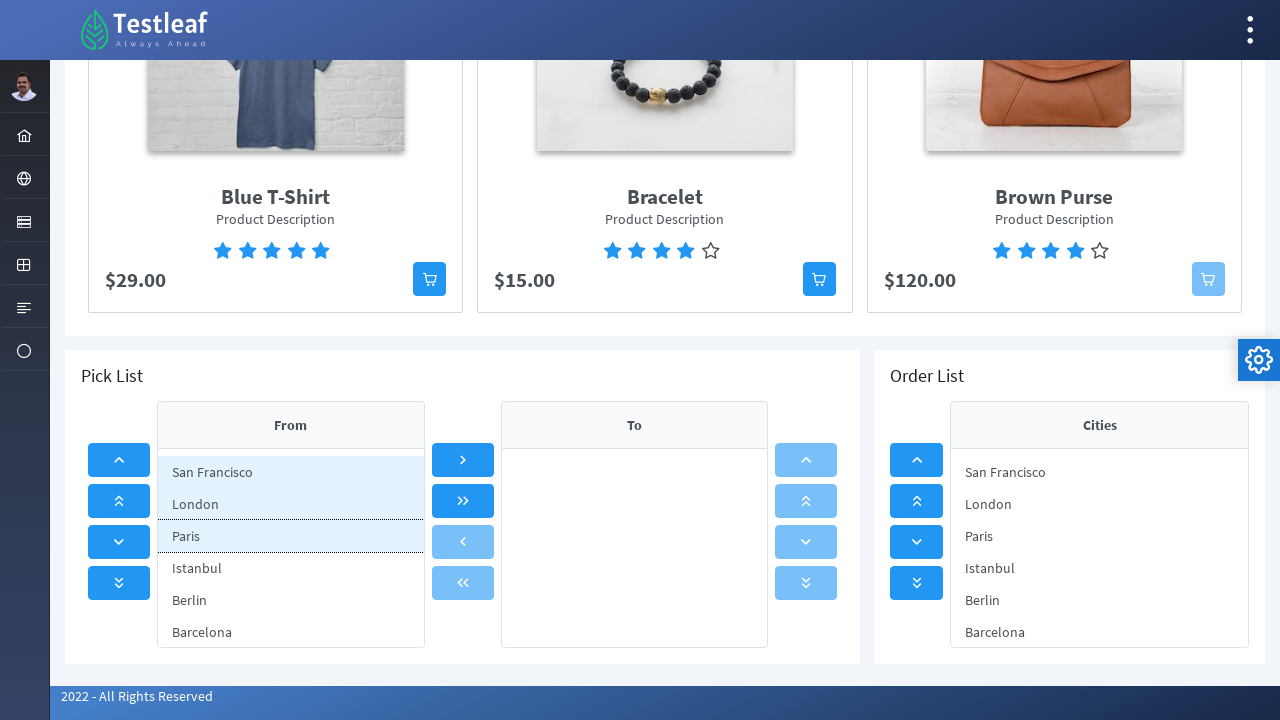